Tests A/B test opt-out functionality by visiting the page, verifying it shows an A/B test variant, then adding an Optimizely opt-out cookie and refreshing to confirm the page shows "No A/B Test"

Starting URL: http://the-internet.herokuapp.com/abtest

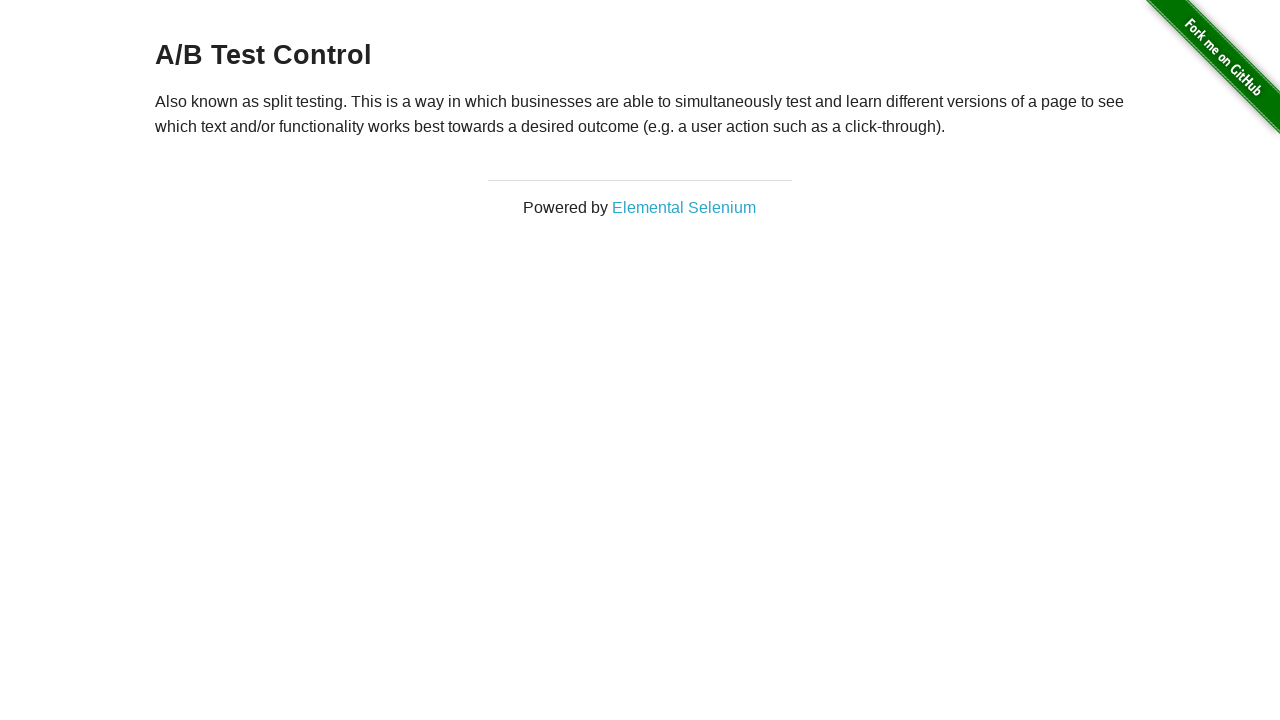

Retrieved initial heading text content
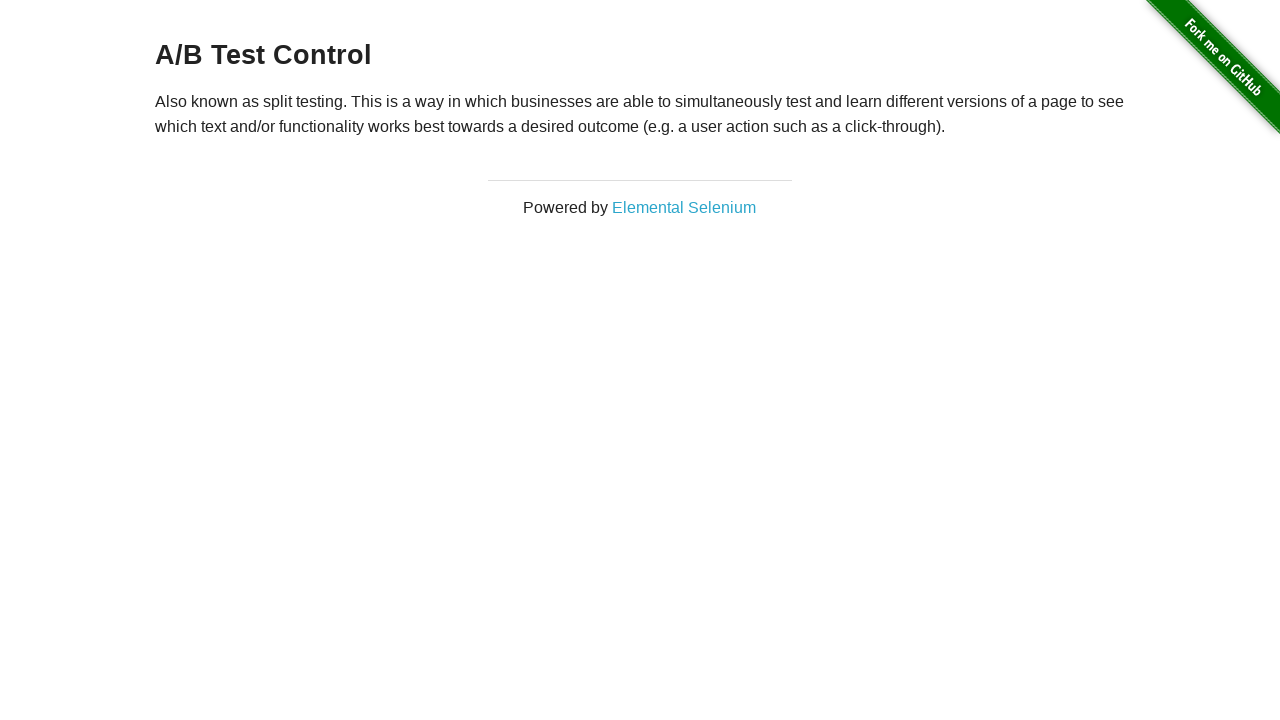

Verified initial page shows A/B test variant
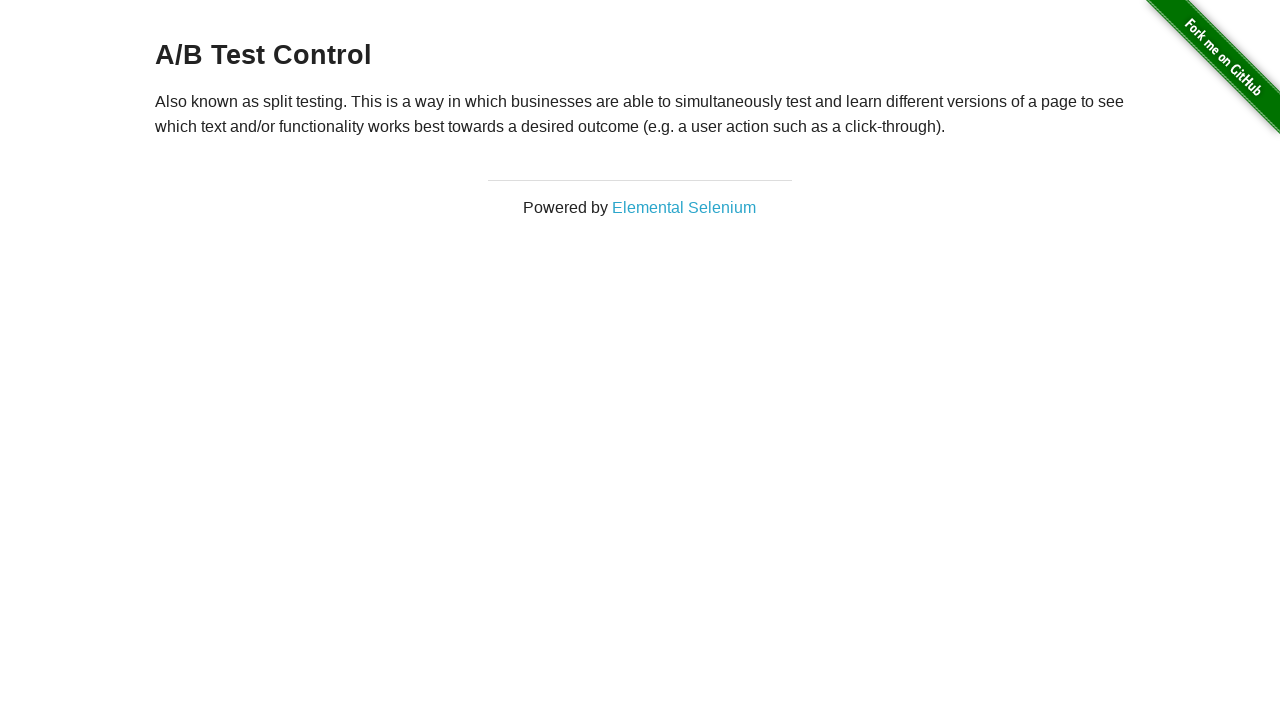

Added Optimizely opt-out cookie
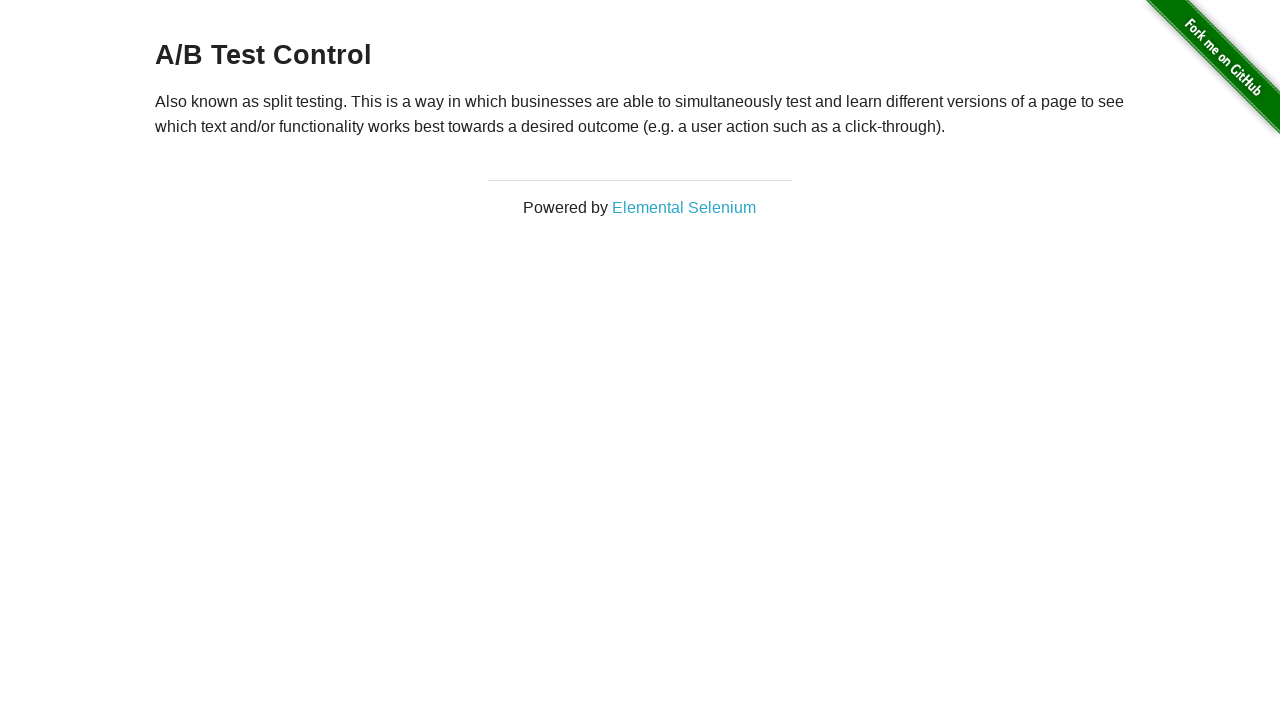

Reloaded page after adding opt-out cookie
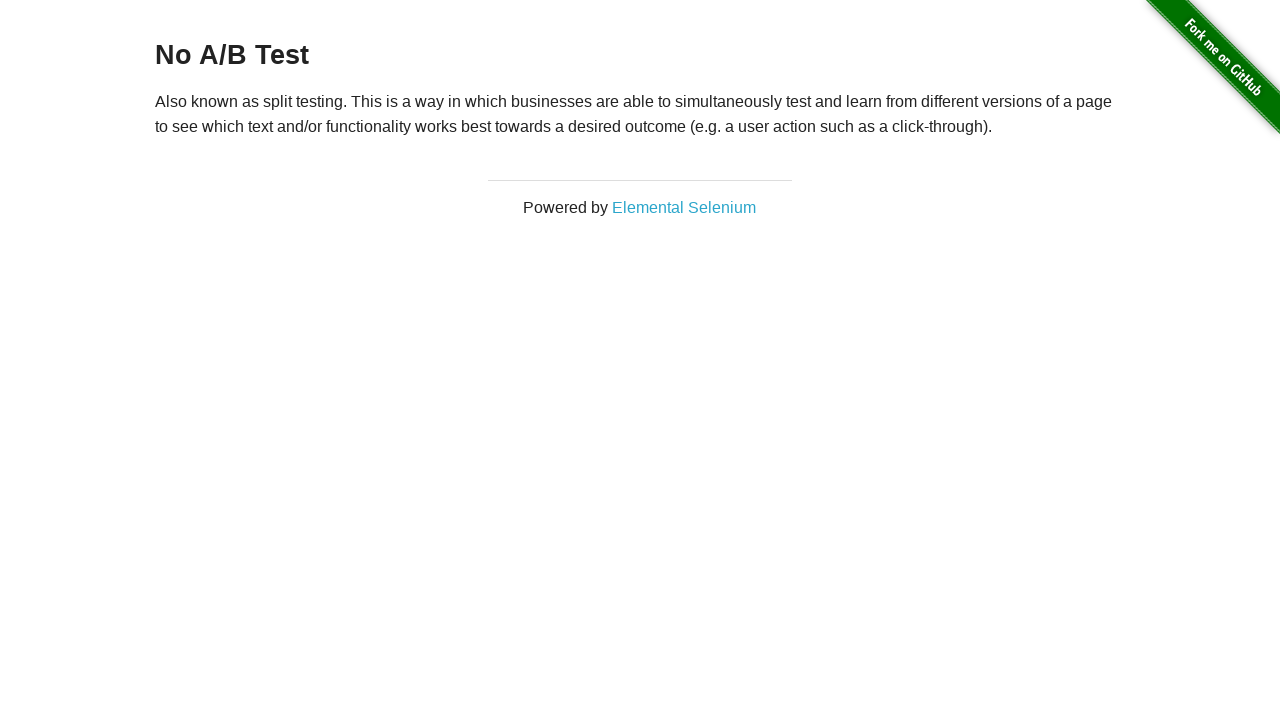

Retrieved heading text content after page reload
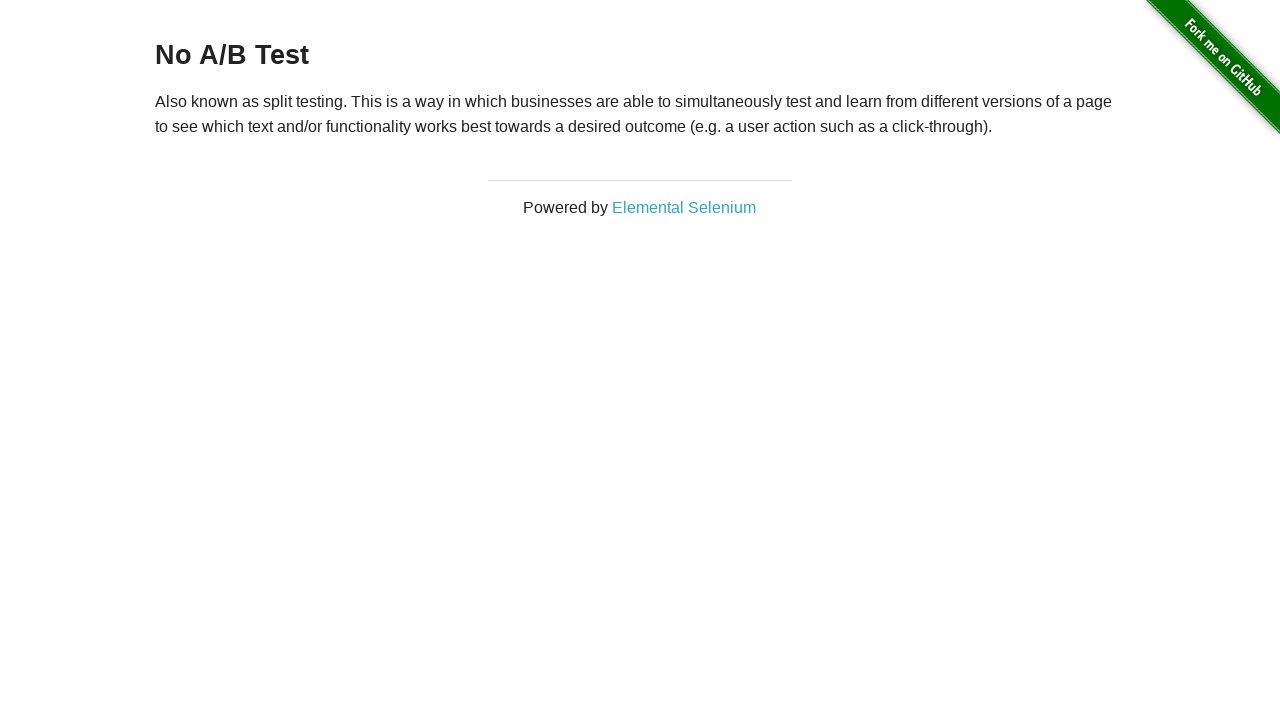

Verified page now shows 'No A/B Test' after opt-out
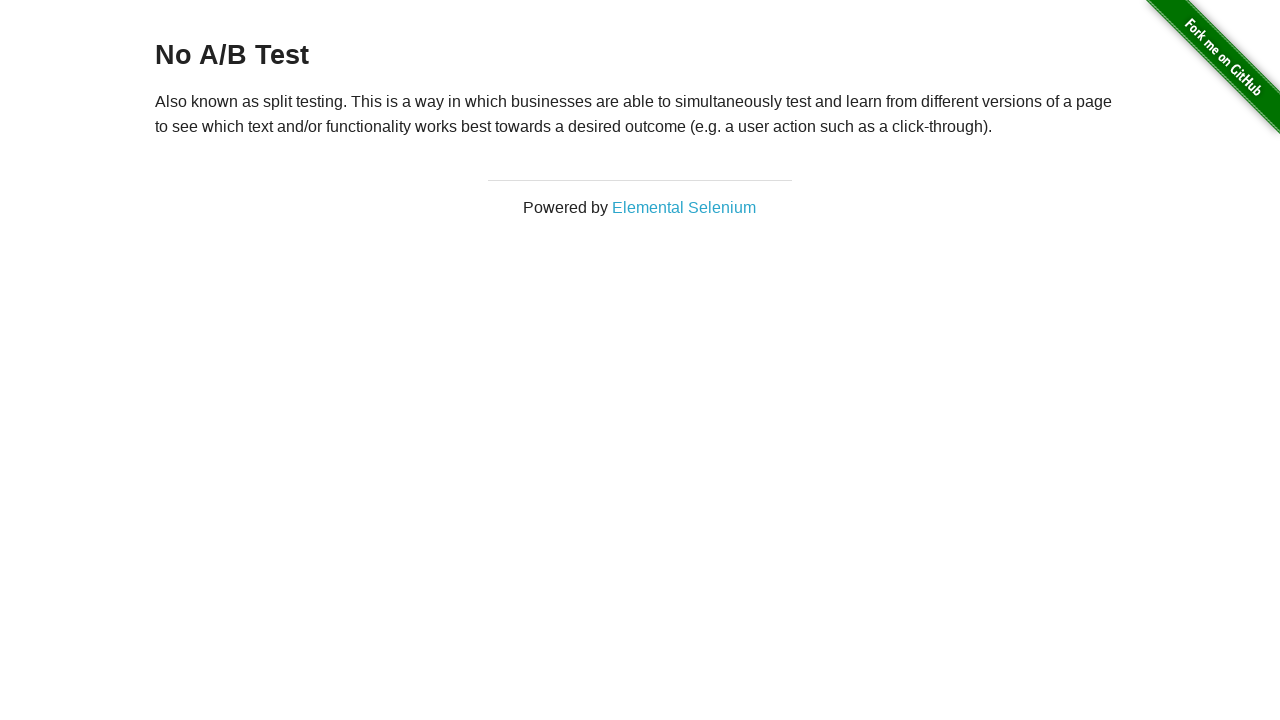

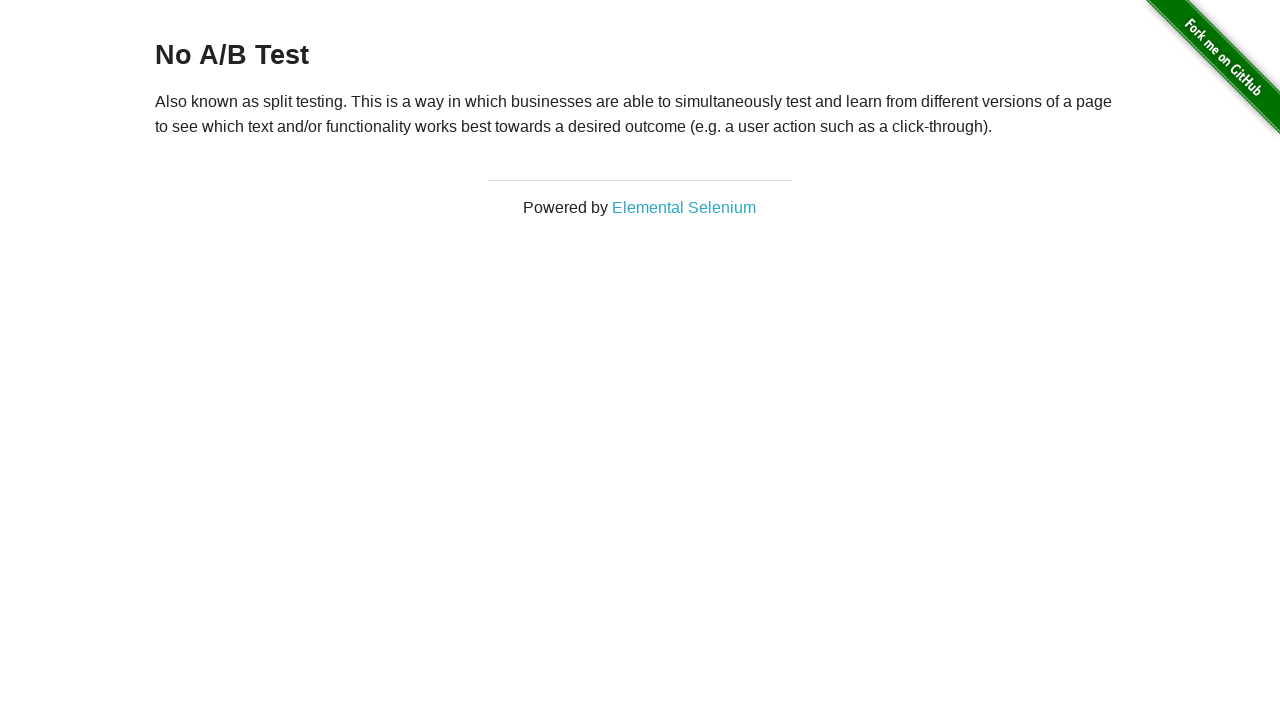